Solves a mathematical captcha by reading a value, calculating a mathematical expression, and submitting the form with checkbox selections

Starting URL: https://suninjuly.github.io/math.html

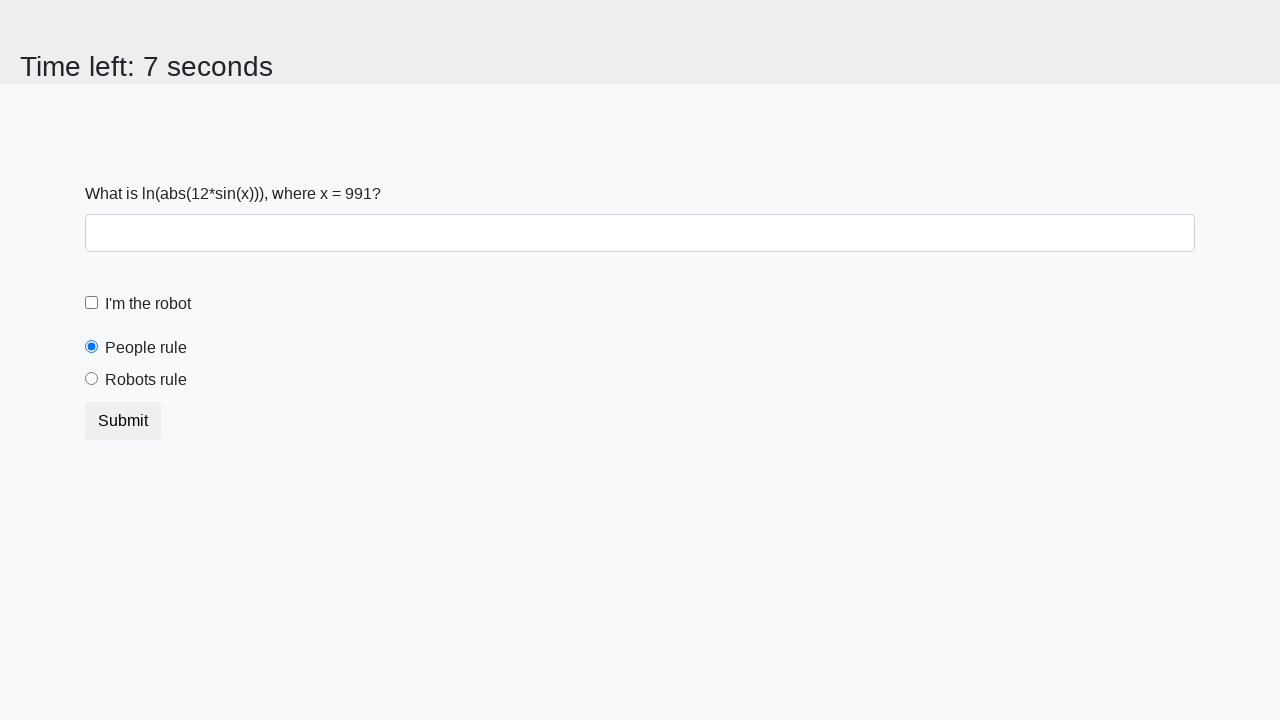

Retrieved the mathematical value from the captcha input field
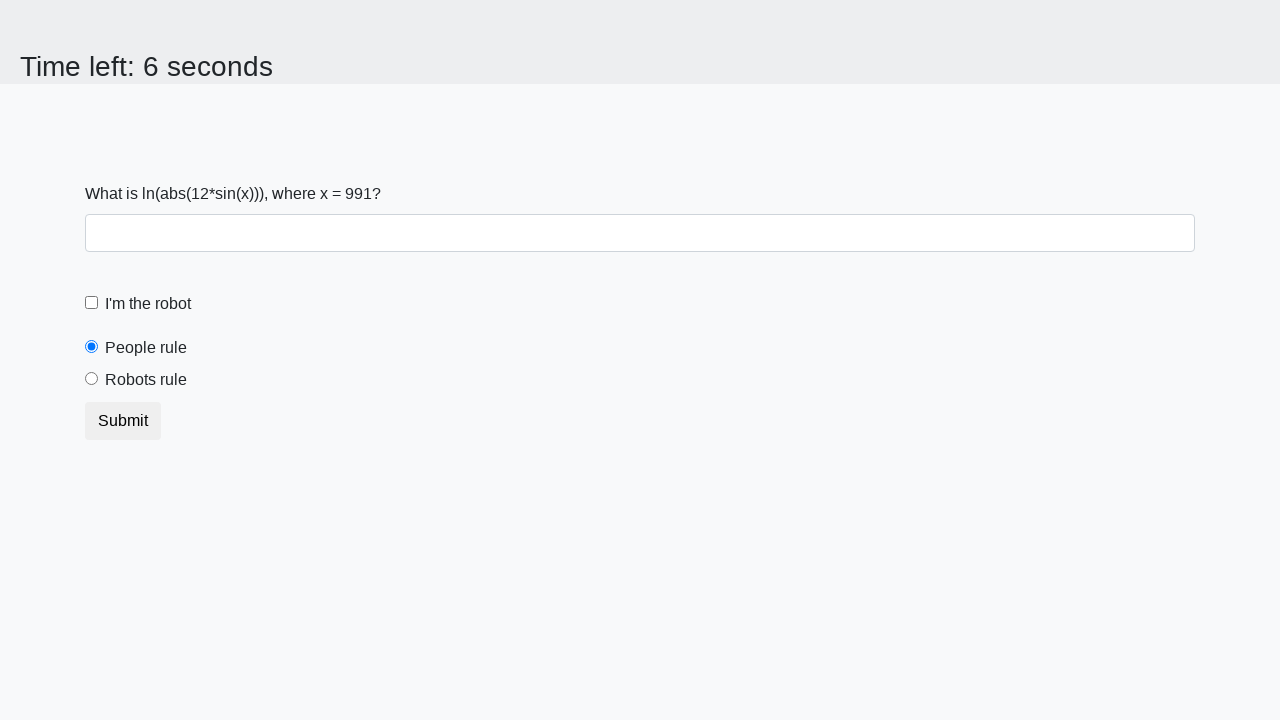

Calculated the mathematical expression result: 2.4699572475916494
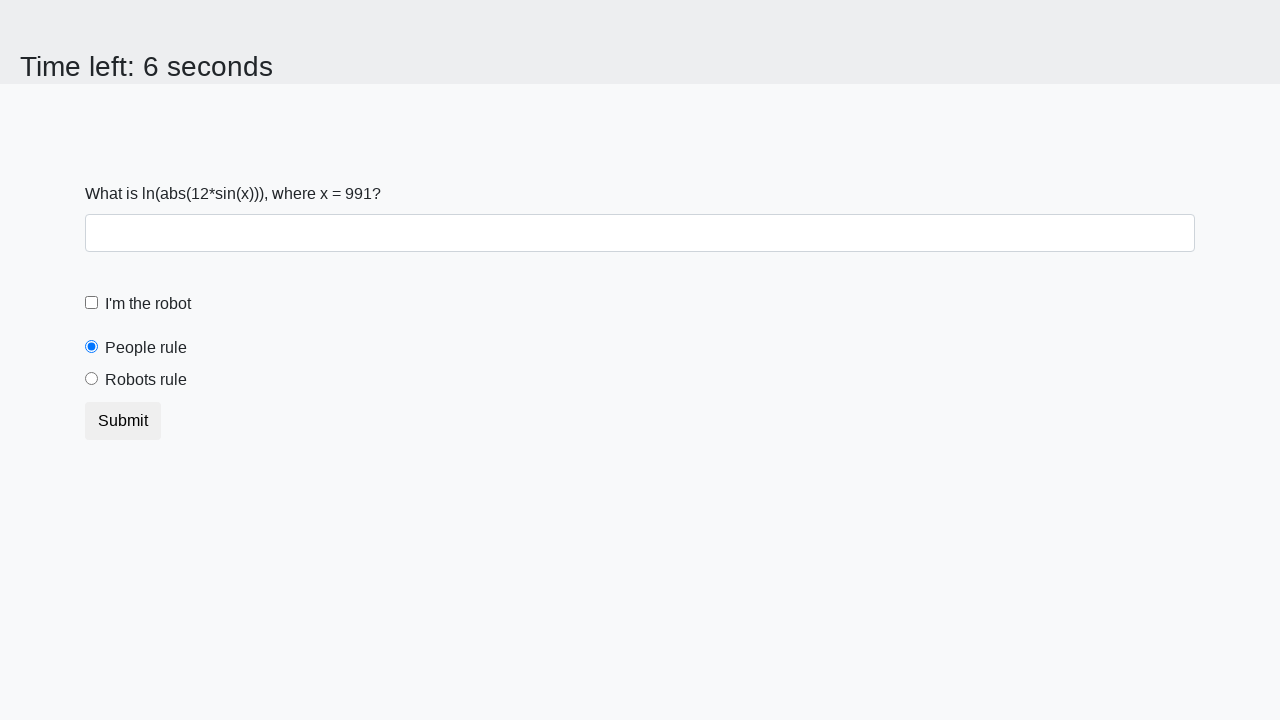

Filled the answer field with the calculated result on #answer
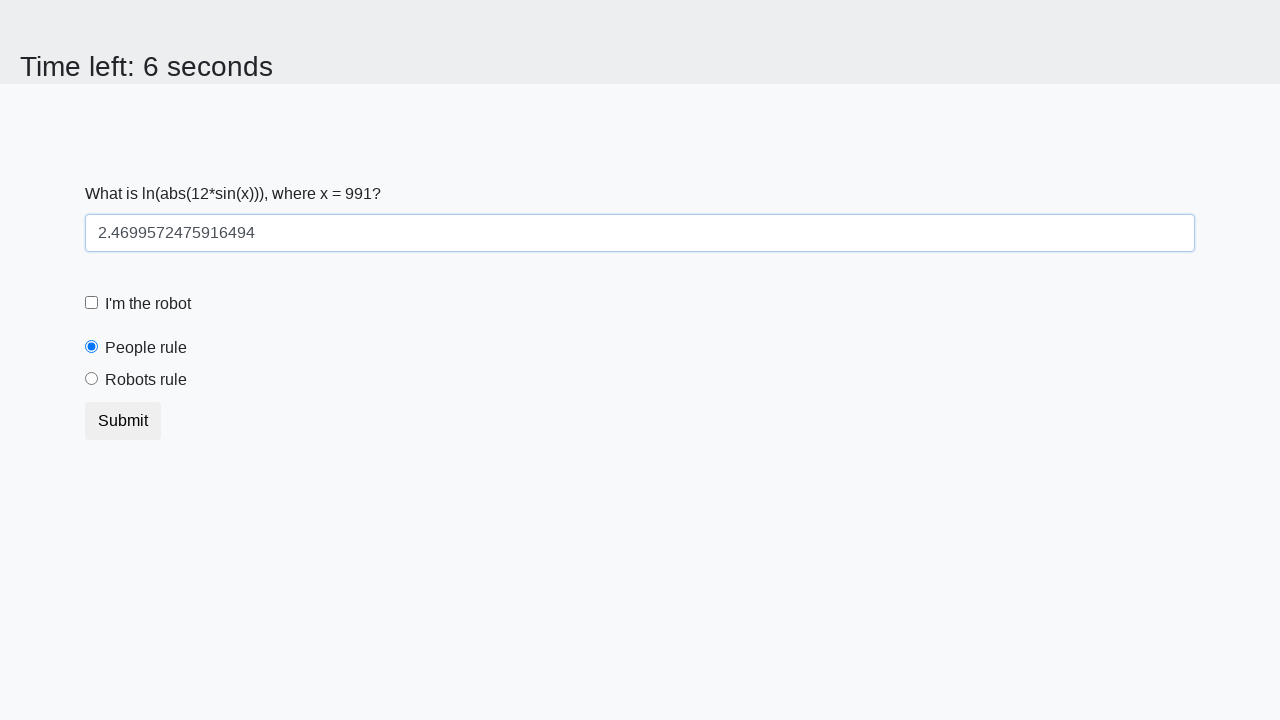

Clicked the robot checkbox to verify as a human at (148, 304) on [for='robotCheckbox']
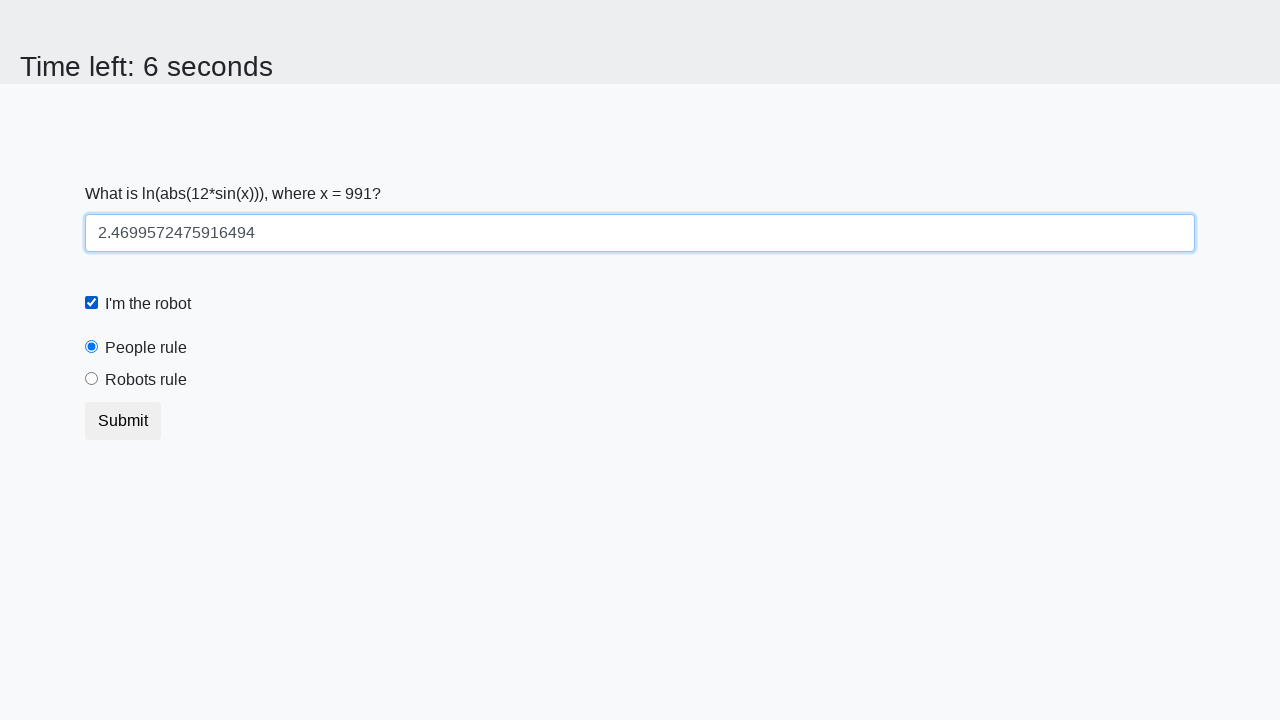

Selected the 'robots rule' radio button at (146, 380) on [for='robotsRule']
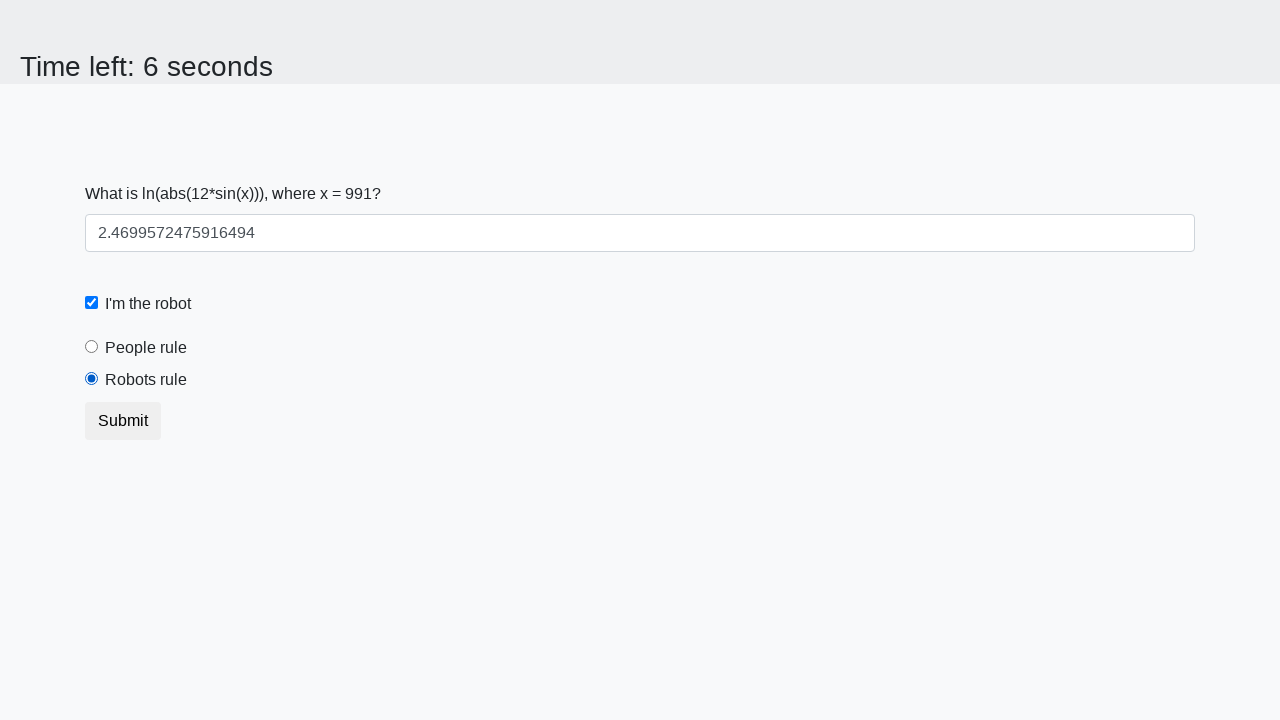

Clicked the submit button to complete the form at (123, 421) on .btn.btn-default
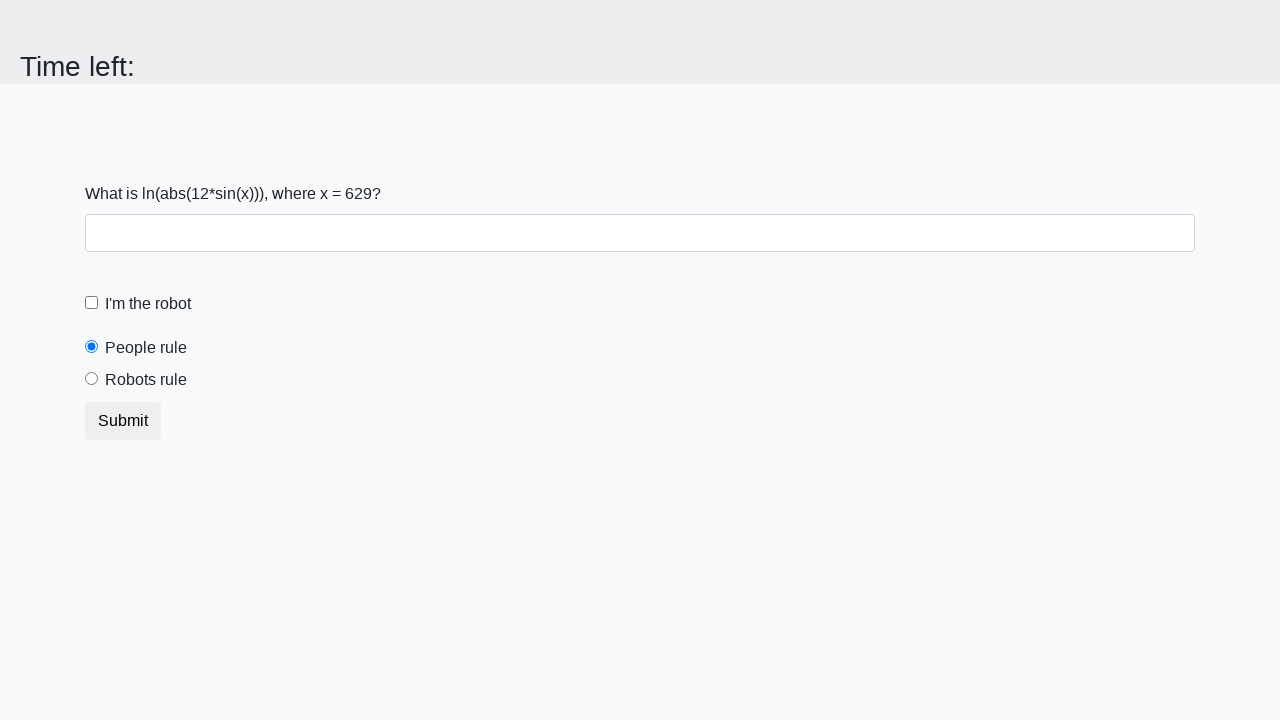

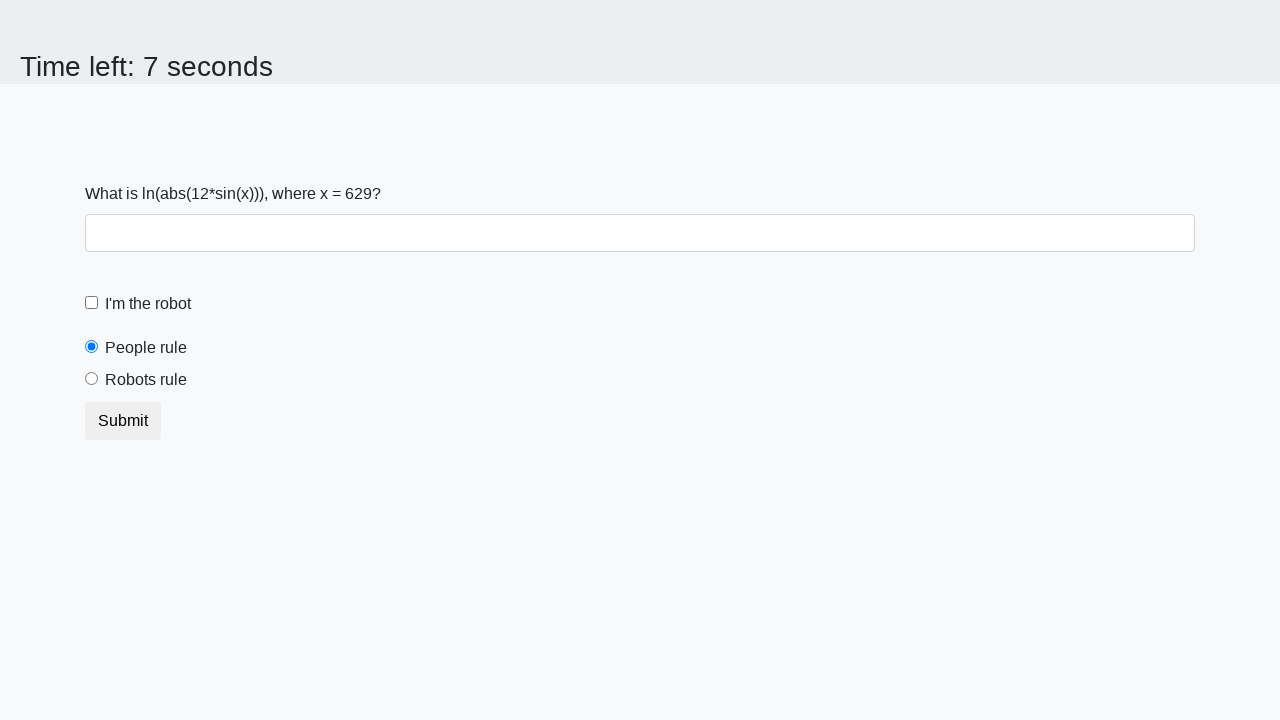